Tests element visibility by checking if various form elements are displayed, then interacts with visible elements by filling the email field, clicking a radio button, and clicking an education field.

Starting URL: https://automationfc.github.io/basic-form/index.html

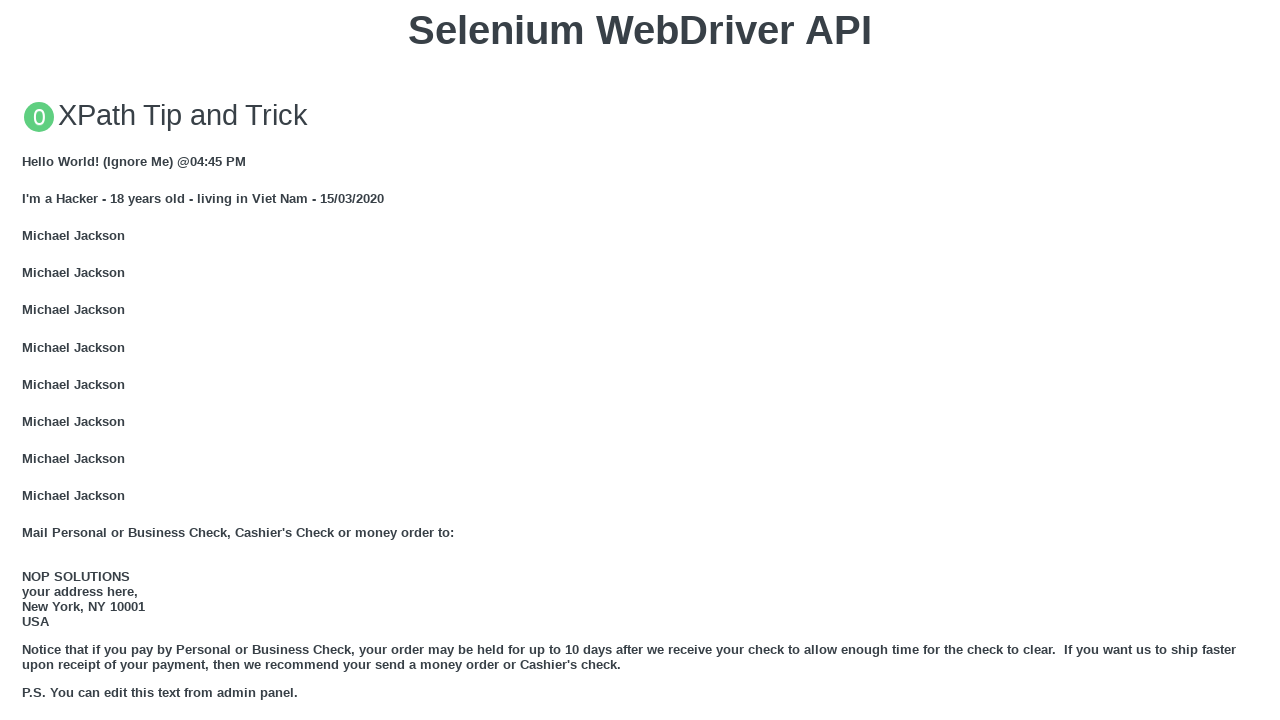

Waited for email field to load
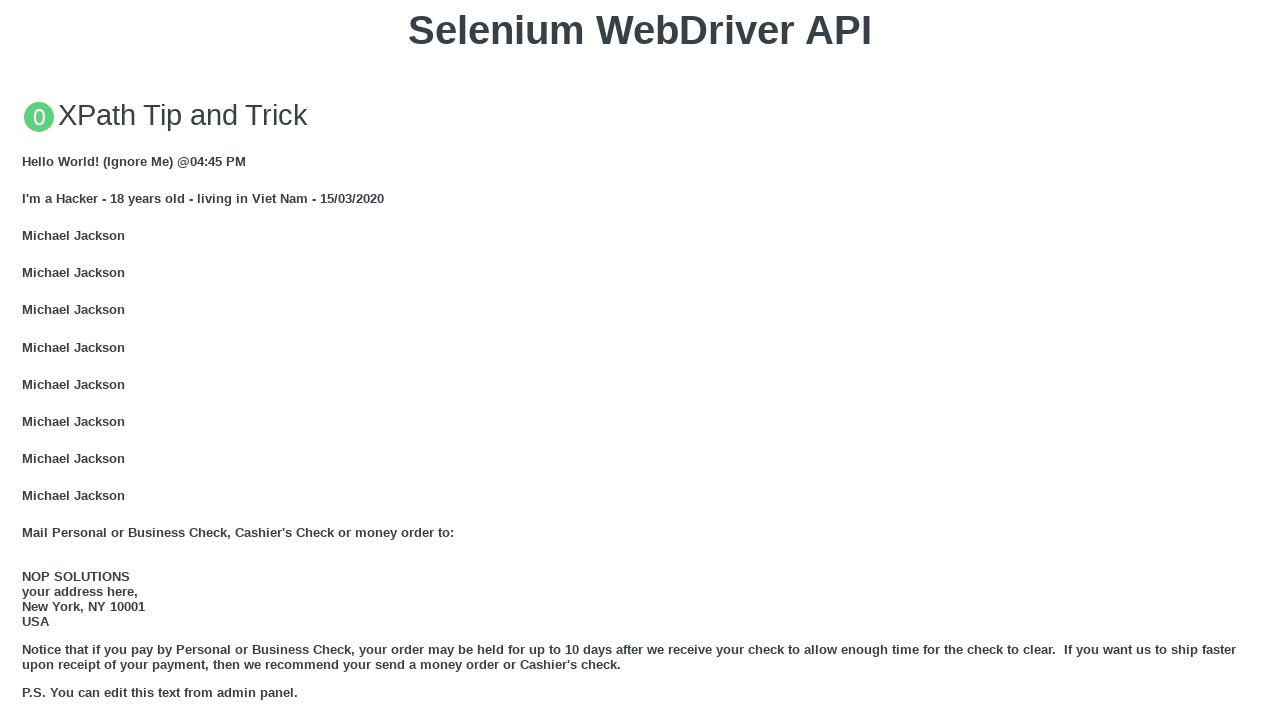

Filled email field with 'Automation FC' on #mail
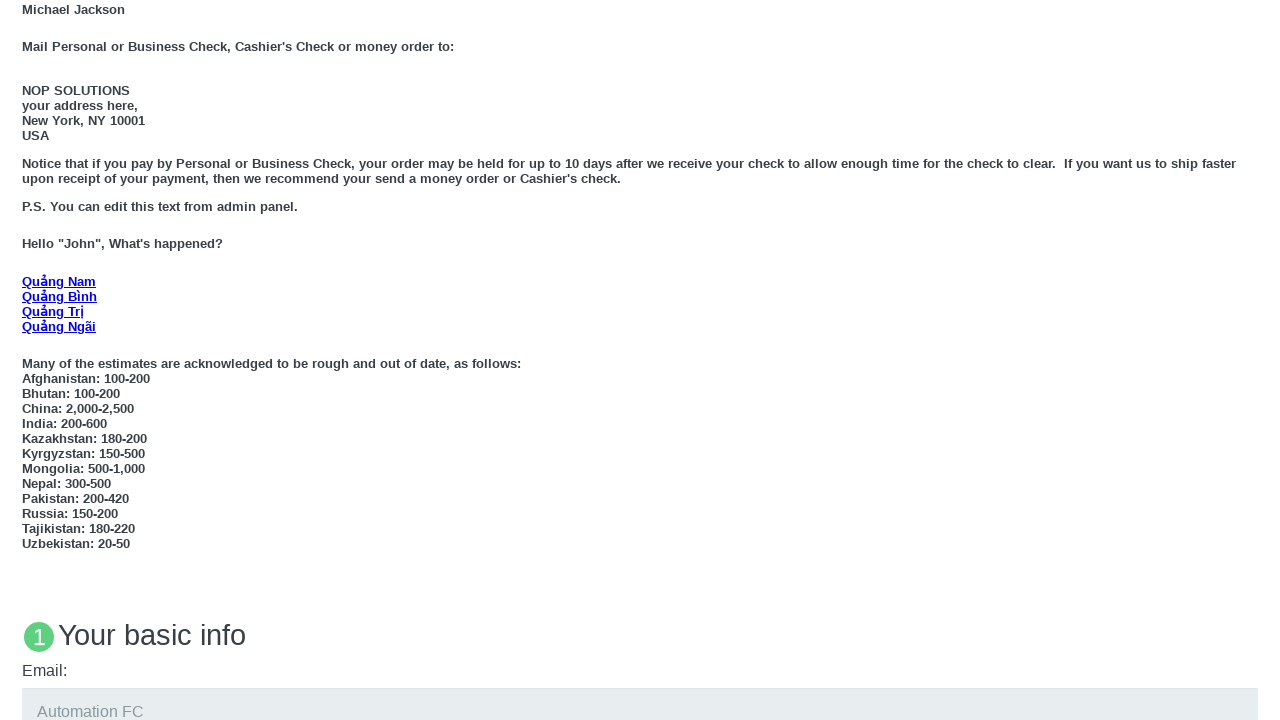

Clicked under_18 radio button at (28, 360) on #under_18
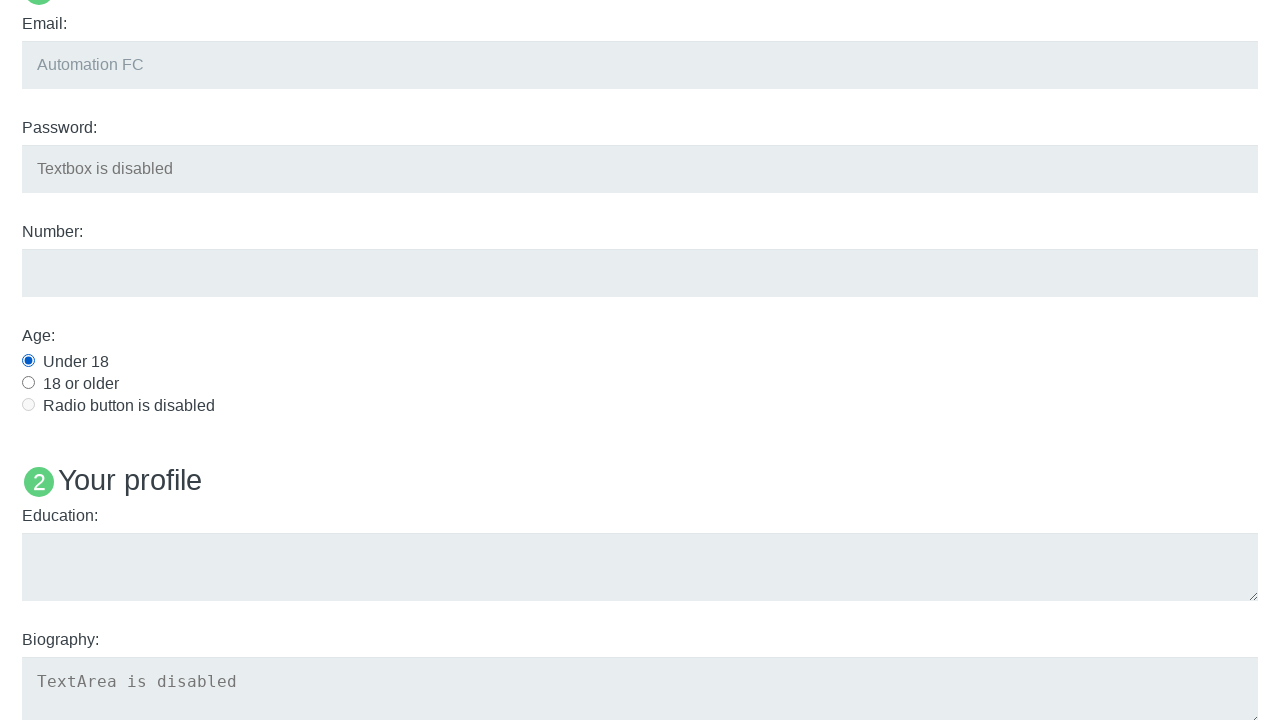

Clicked on education textarea field at (640, 567) on #edu
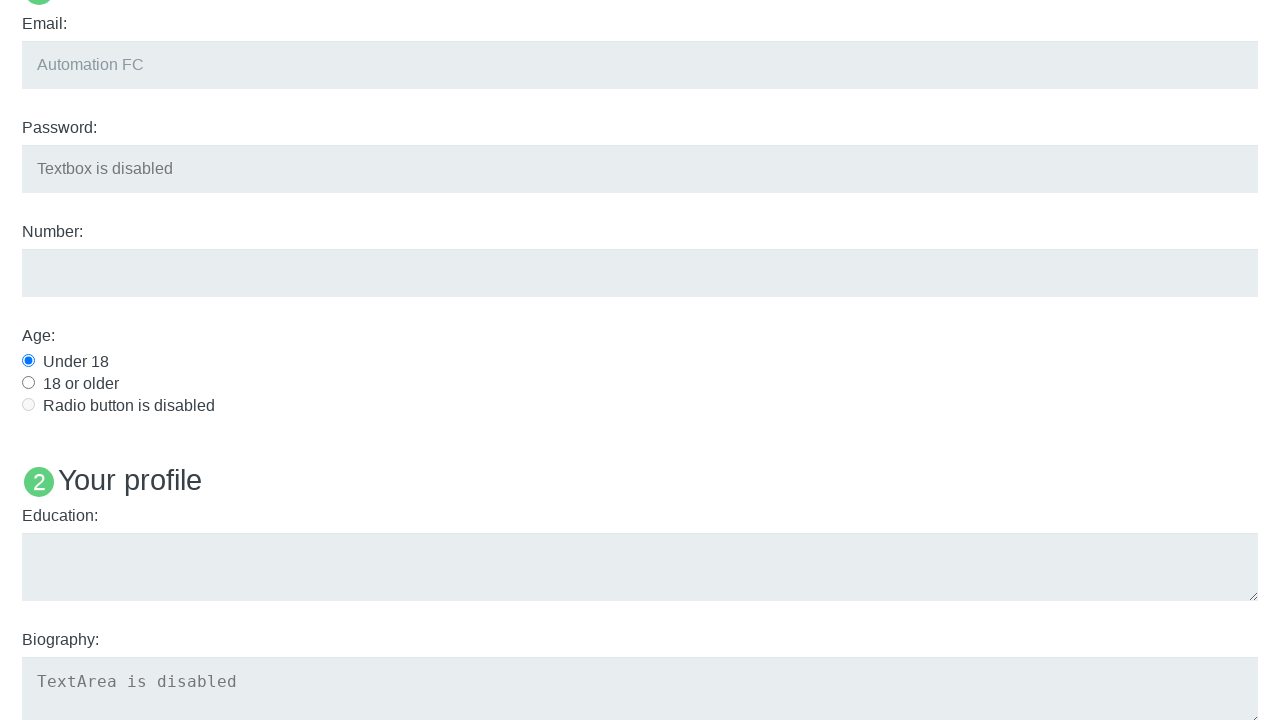

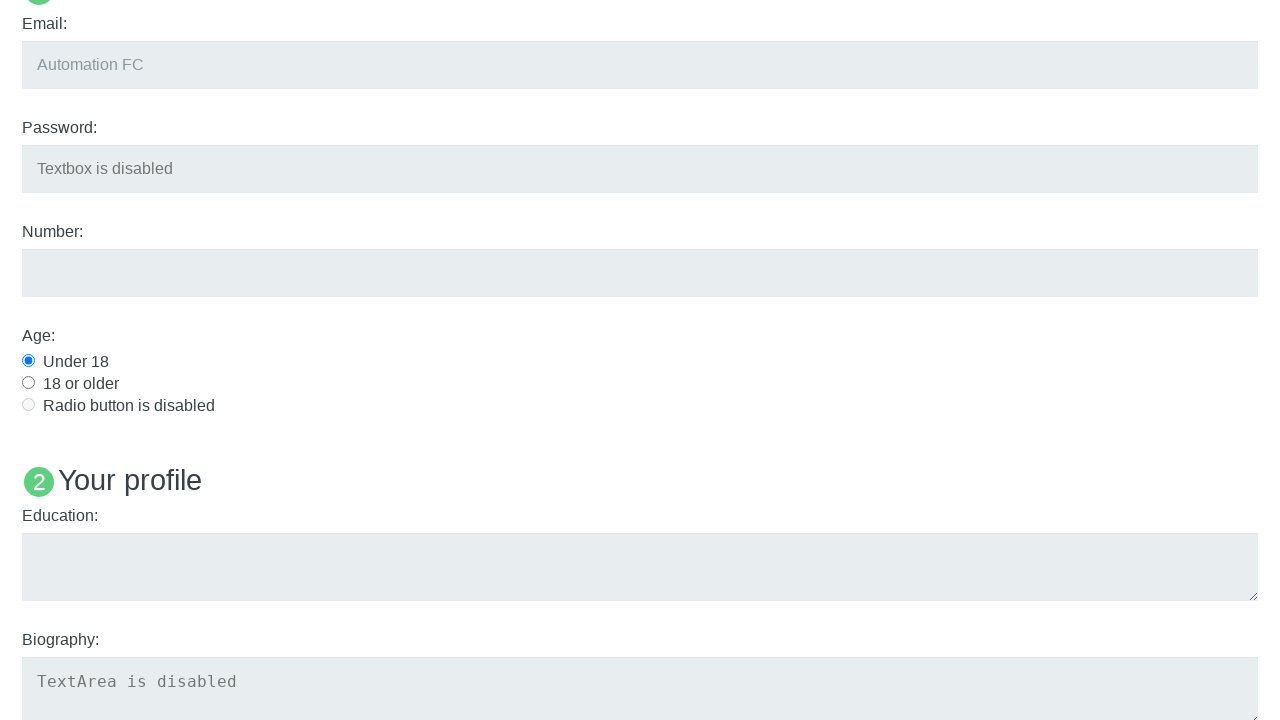